Tests dropdown selection functionality by selecting Option 1 using index-based selection

Starting URL: https://testcenter.techproeducation.com/index.php?page=dropdown

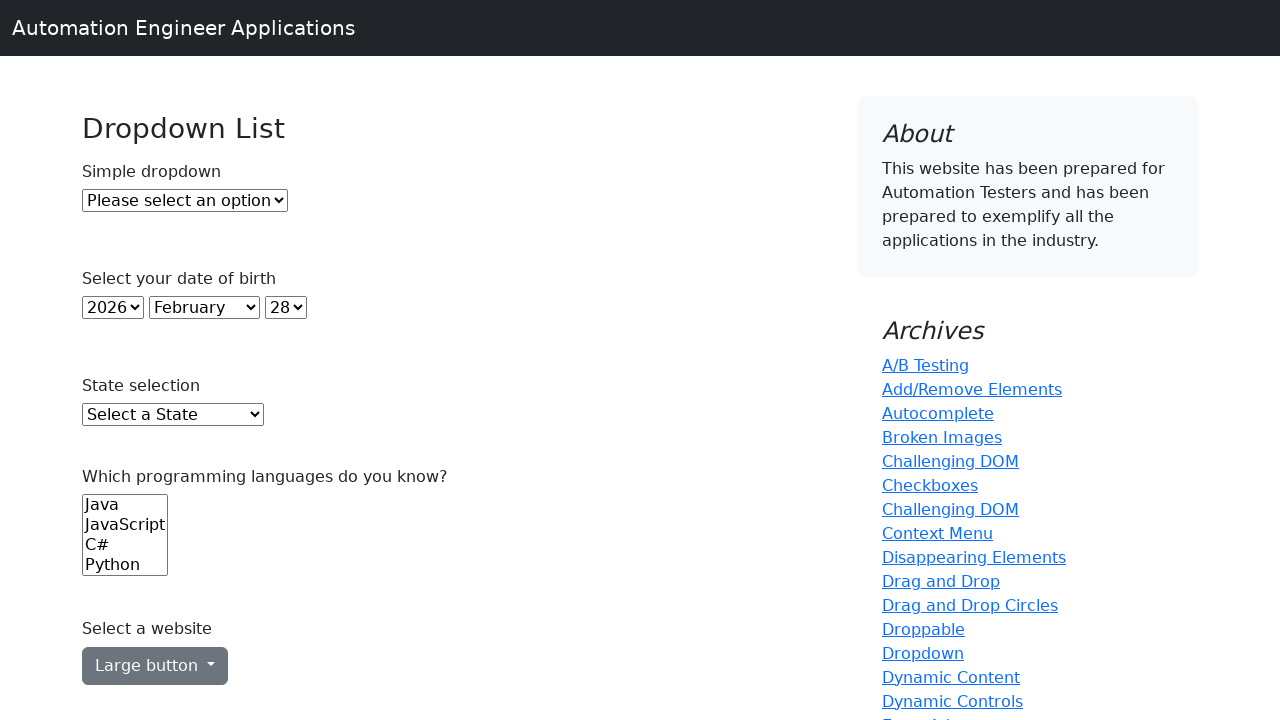

Navigated to dropdown test page
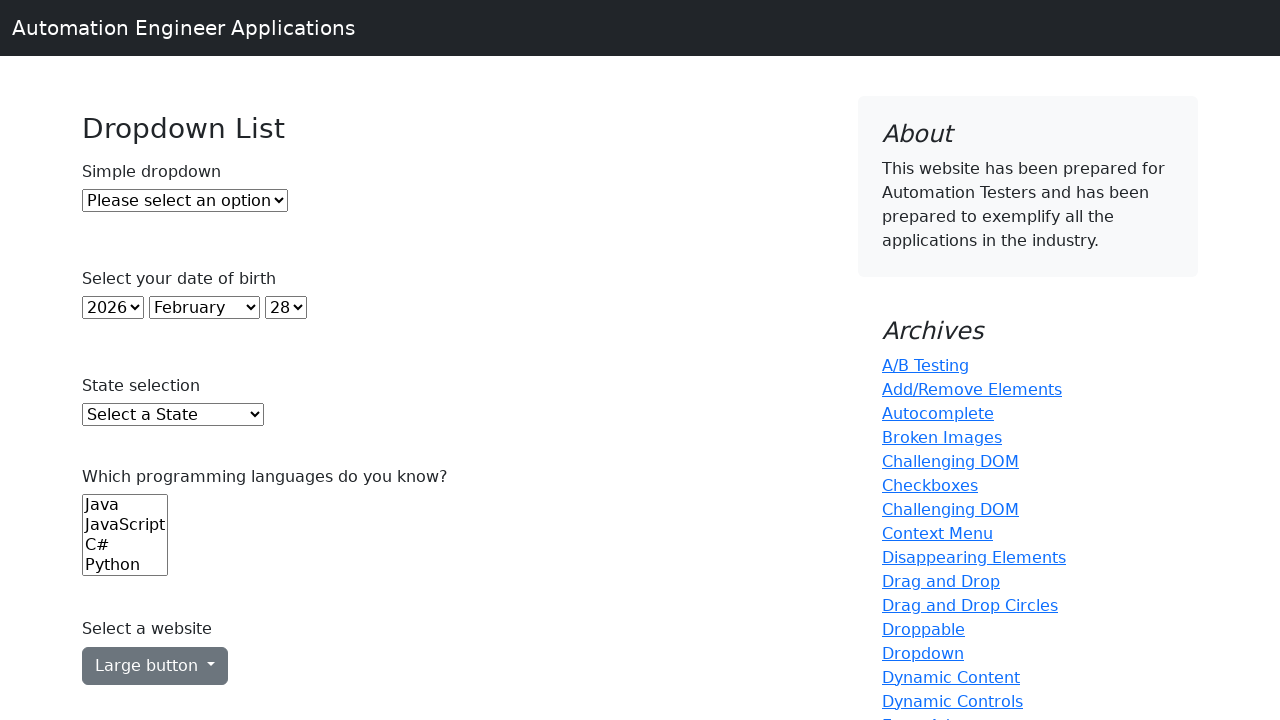

Selected Option 1 from dropdown using index-based selection on #dropdown
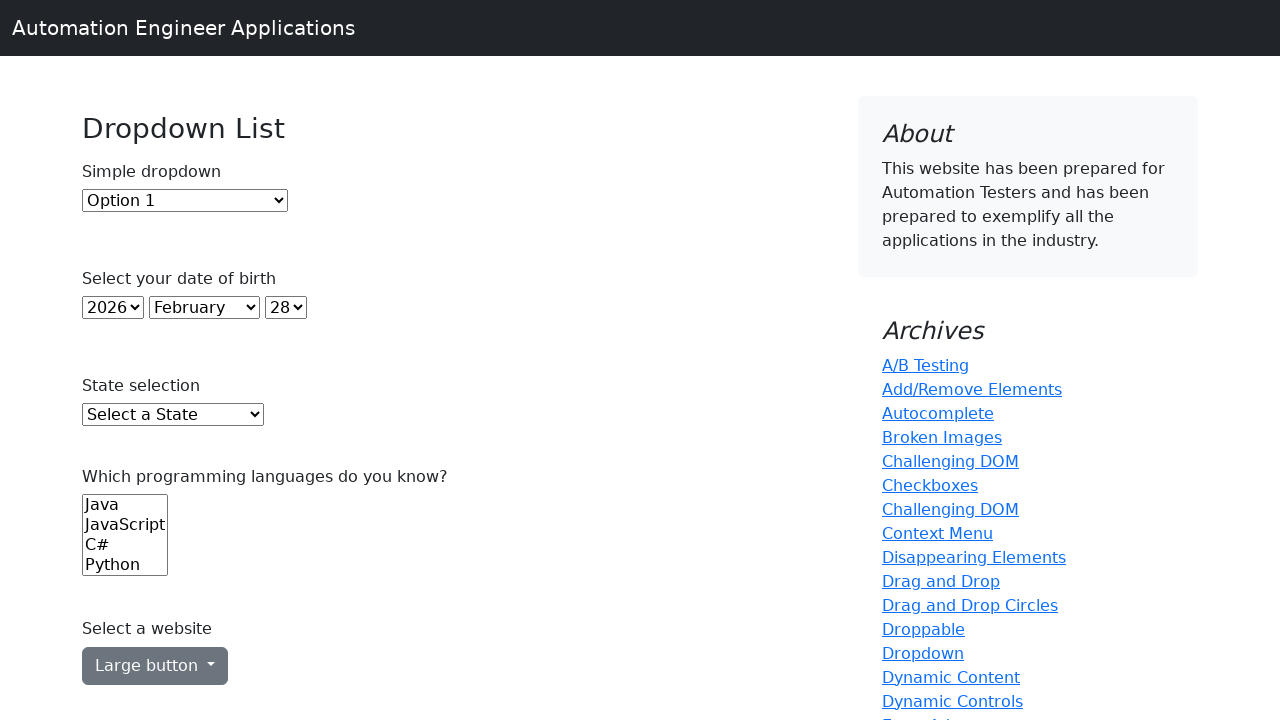

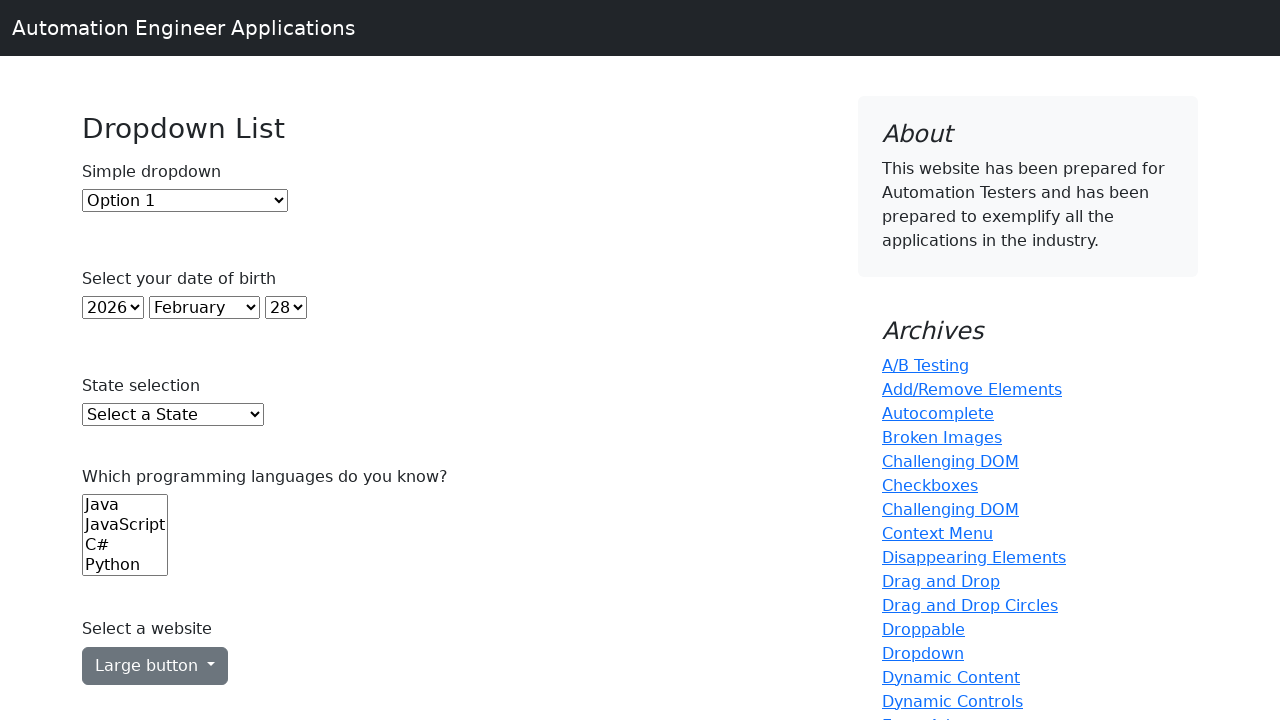